Opens the website and clicks the login button to navigate to the sign-in page

Starting URL: https://test.my-fork.com/

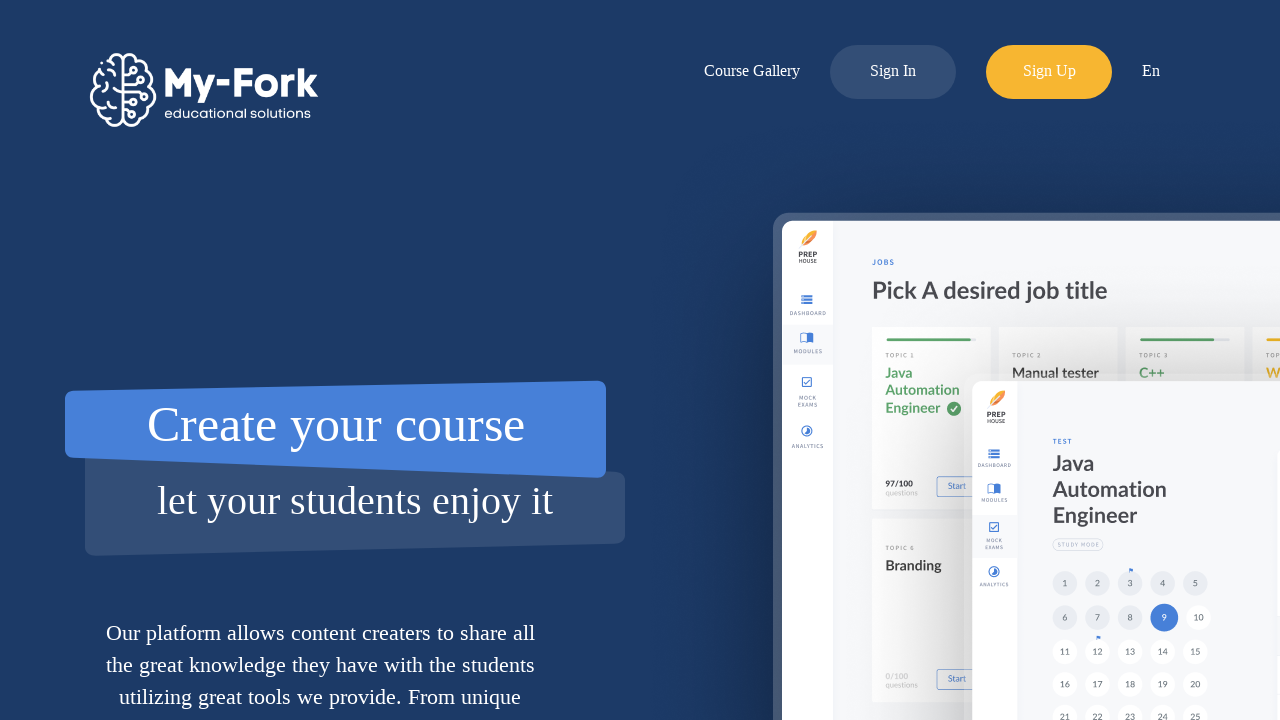

Clicked login button to navigate to sign-in page at (893, 62) on div#log-in-button
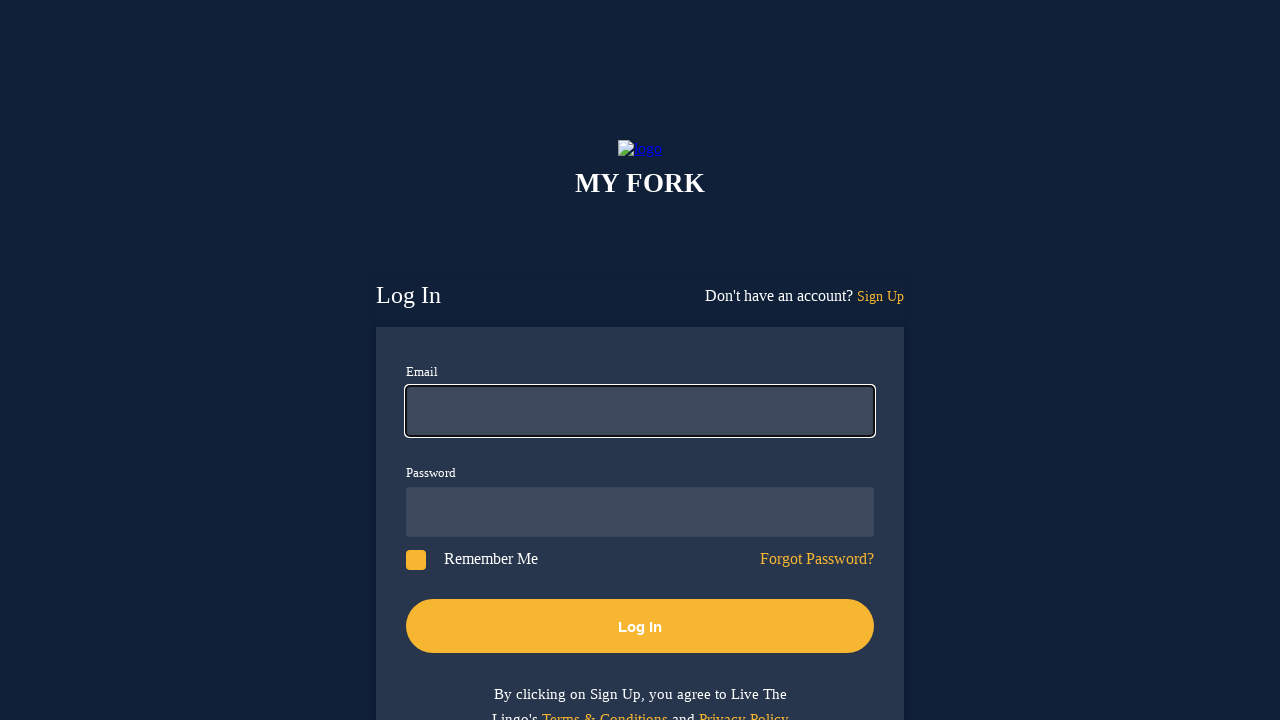

Waited for sign-in page to load
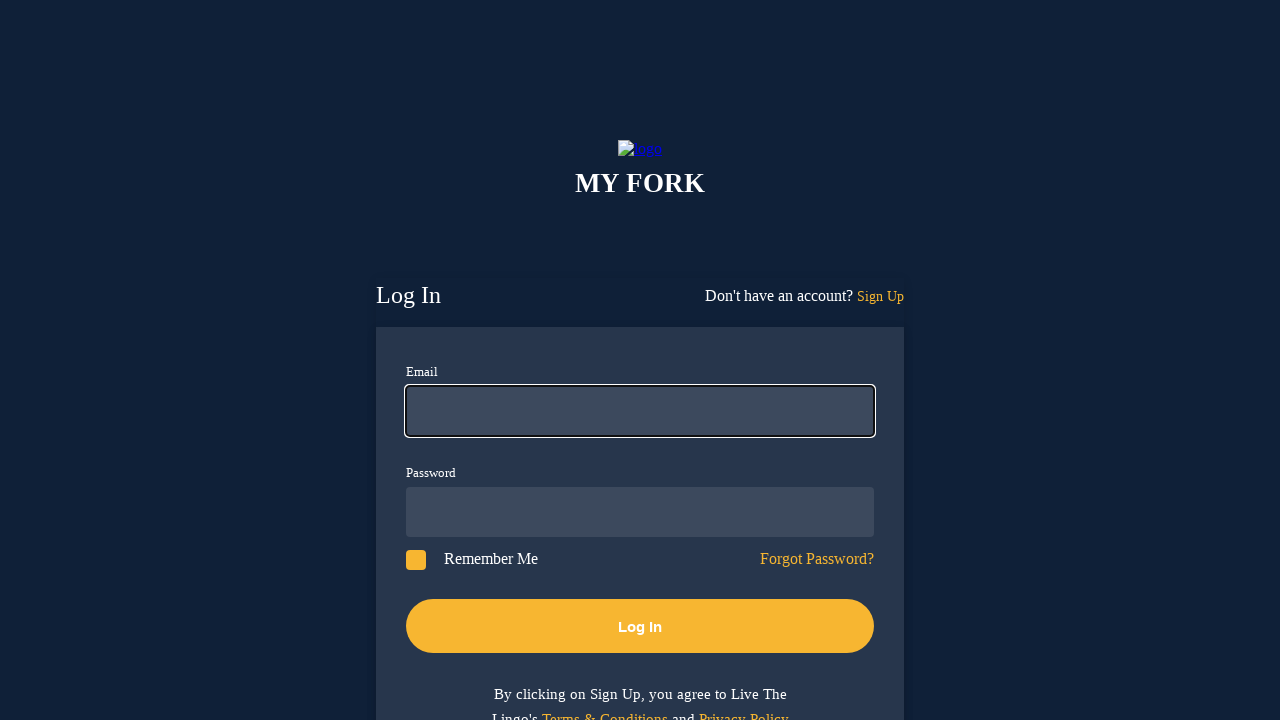

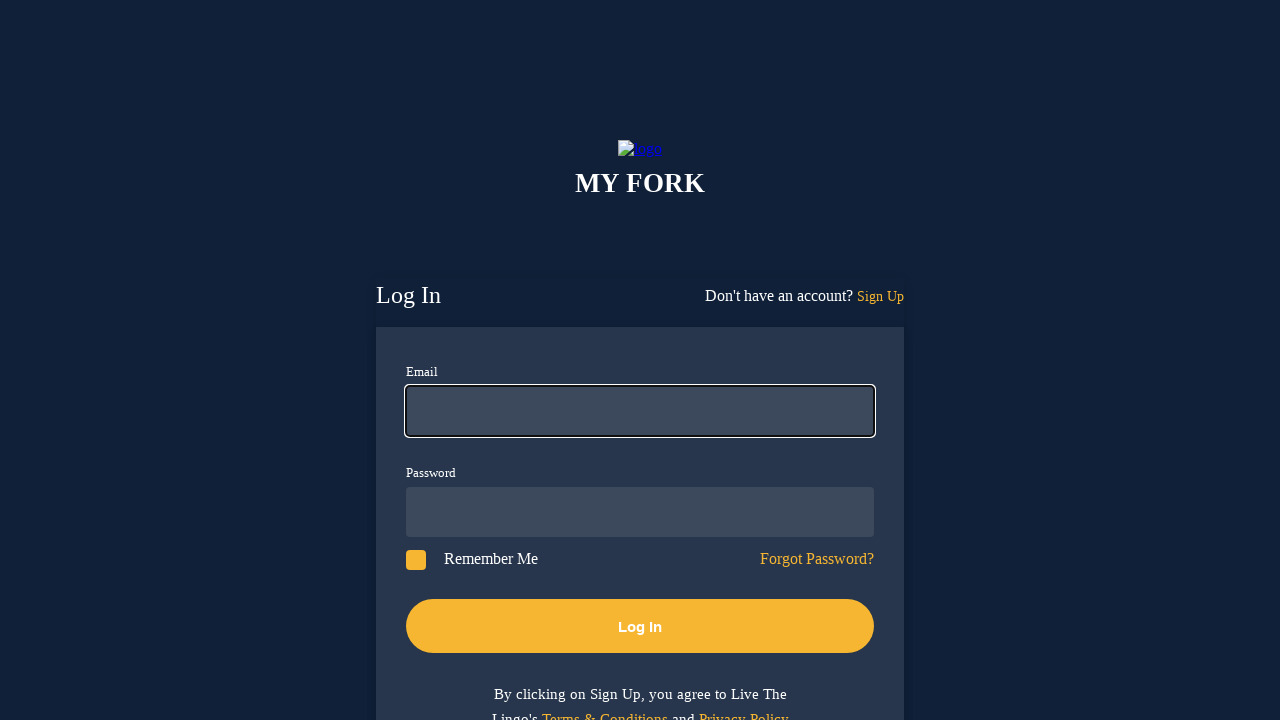